Tests radio button selection functionality by clicking on "Chrome" and "Bengaluru" radio button options on a practice website

Starting URL: https://www.leafground.com/radio.xhtml

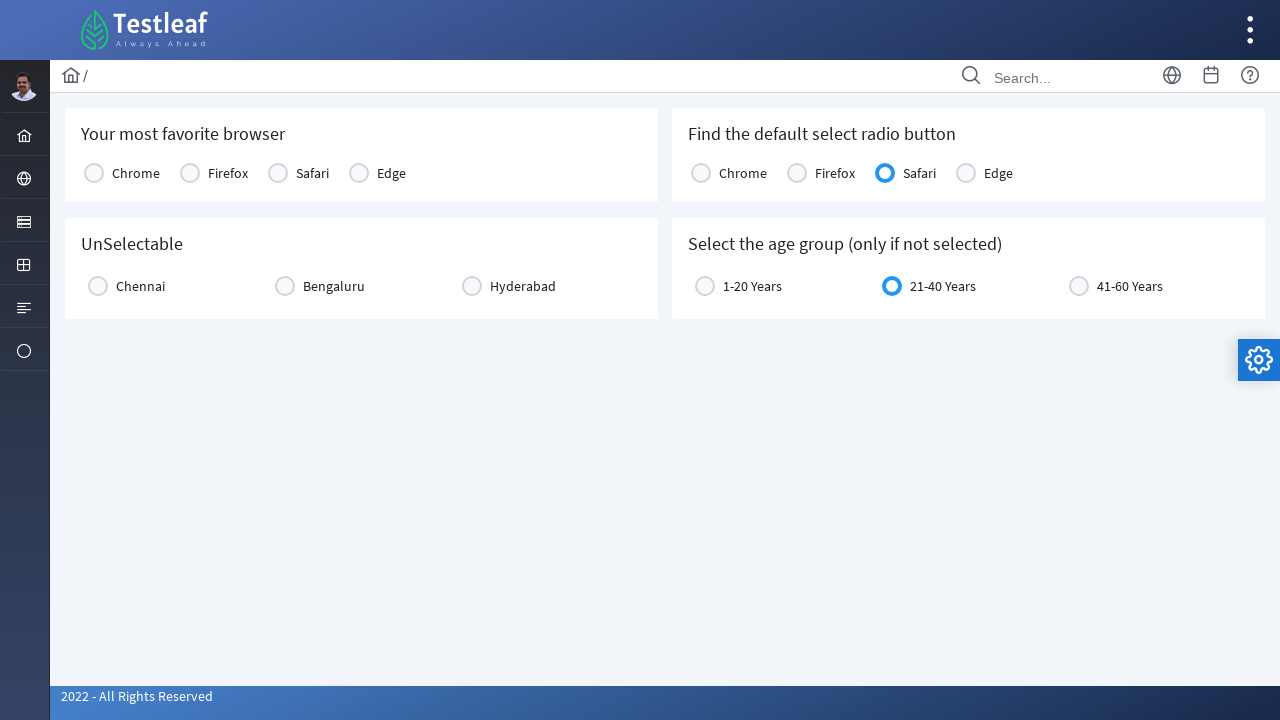

Clicked Chrome radio button at (136, 173) on xpath=//label[contains(text(),'Chrome')]
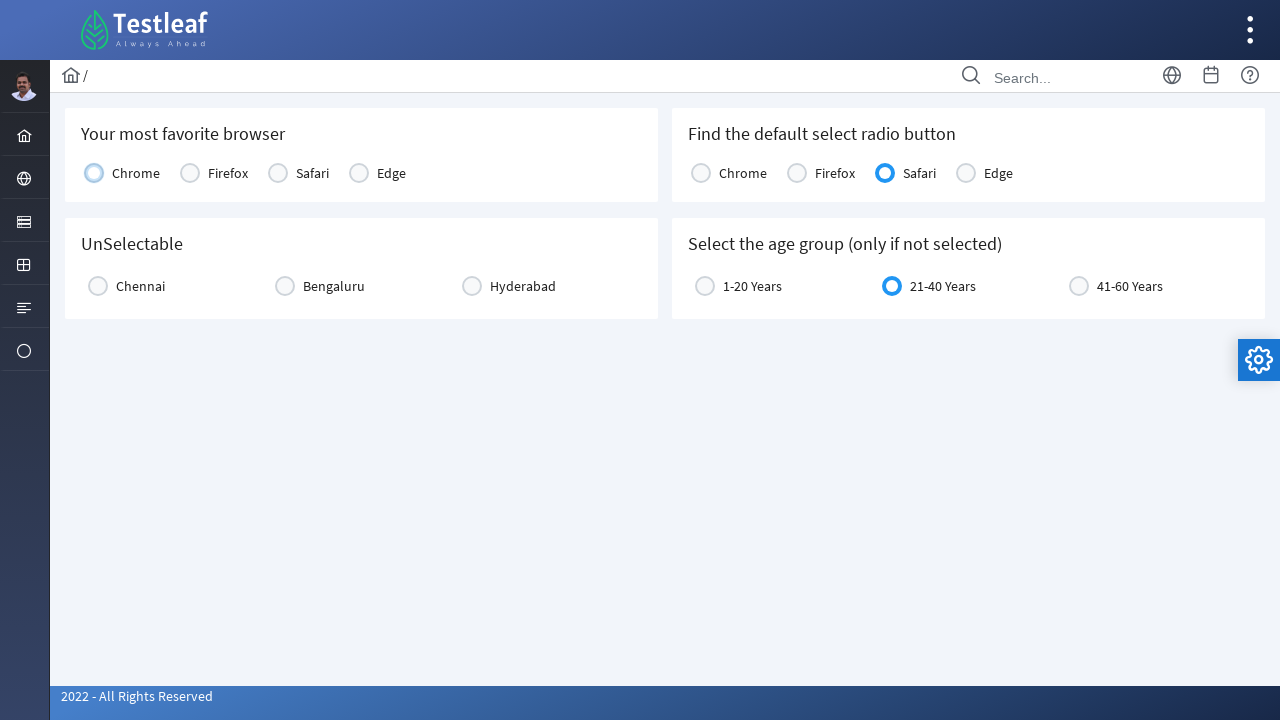

Clicked Bengaluru radio button at (334, 286) on xpath=//label[text()= 'Bengaluru']
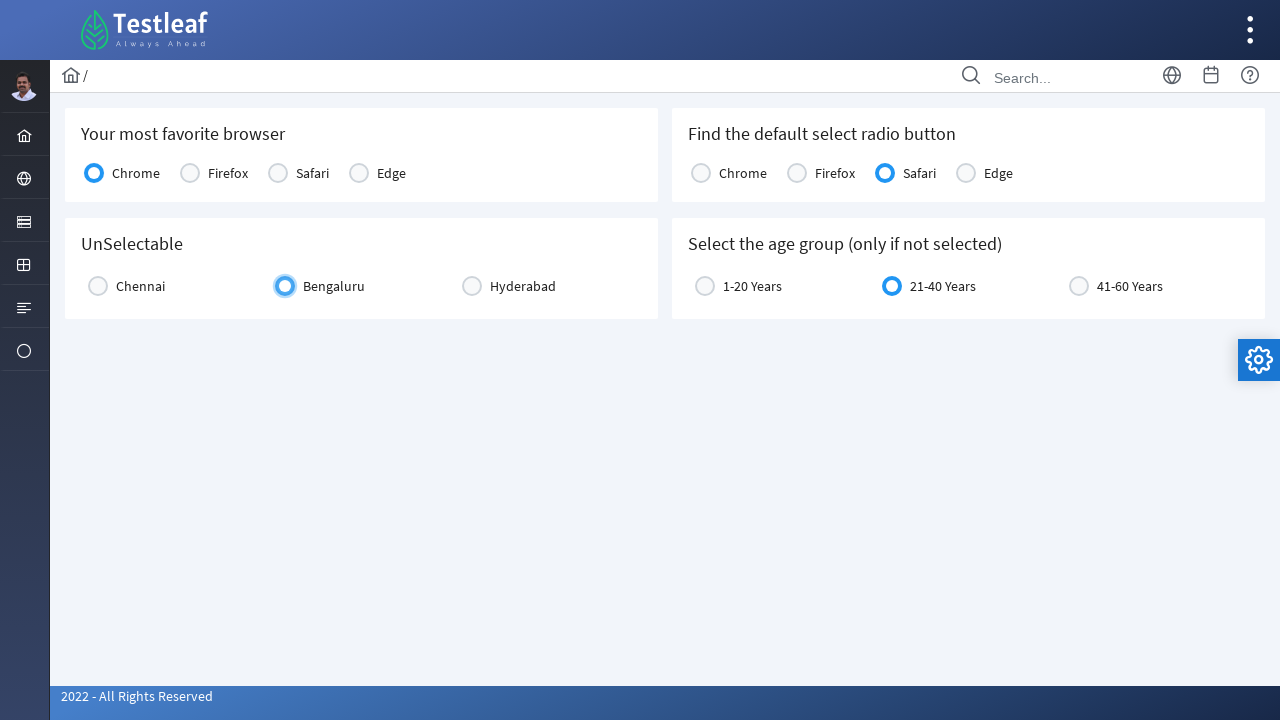

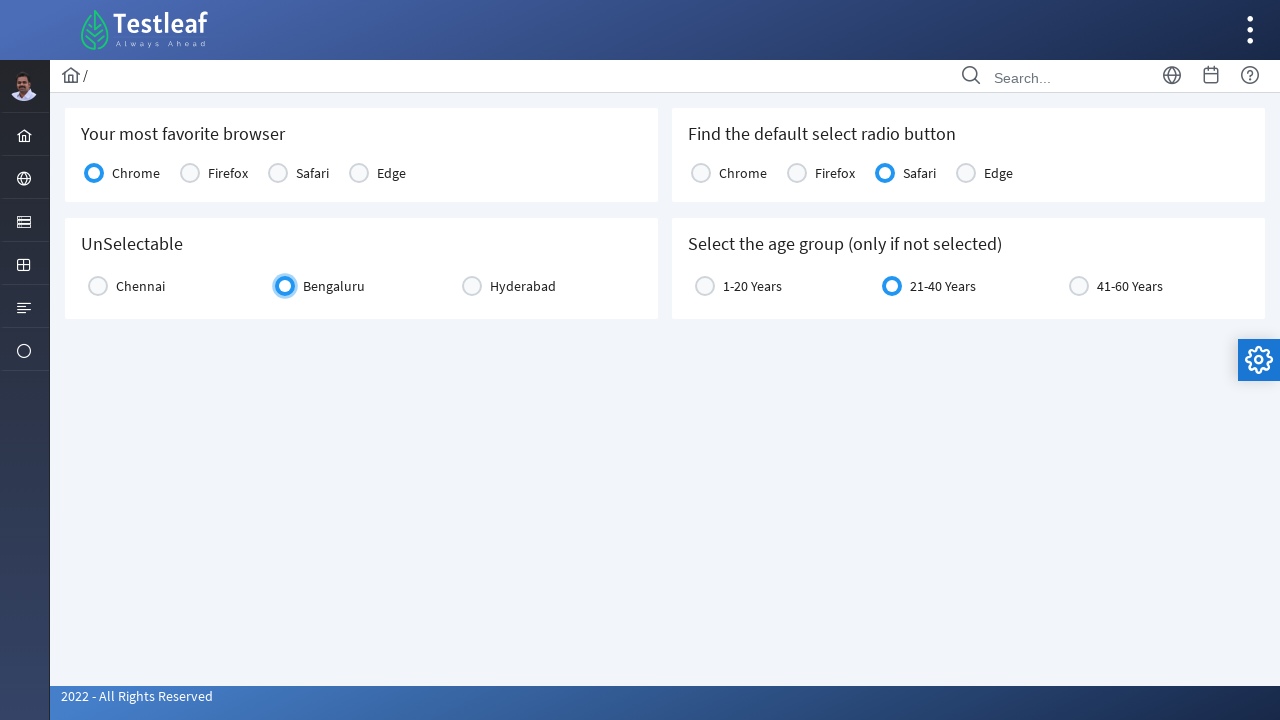